Tests clicking a JavaScript confirm dialog and accepting it to verify the "Ok" result message

Starting URL: https://the-internet.herokuapp.com/javascript_alerts

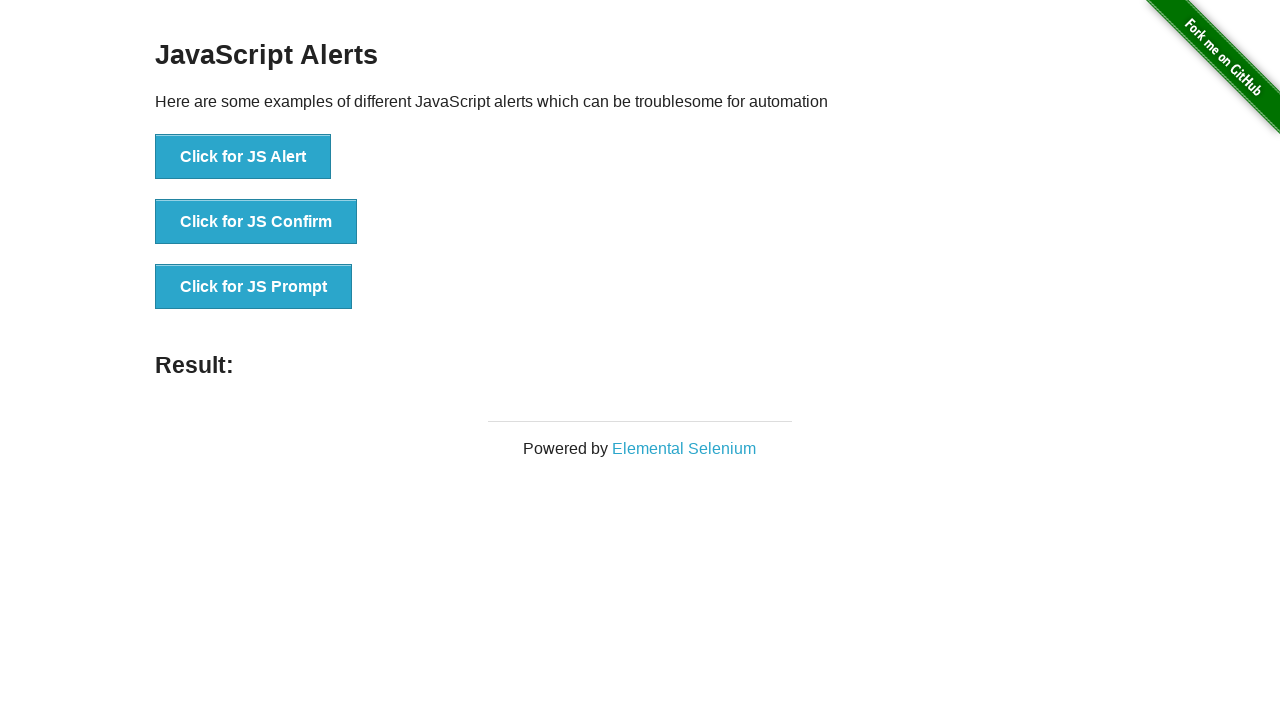

Clicked the JS Confirm button at (256, 222) on xpath=//button[contains(text(), 'Click for JS Confirm')]
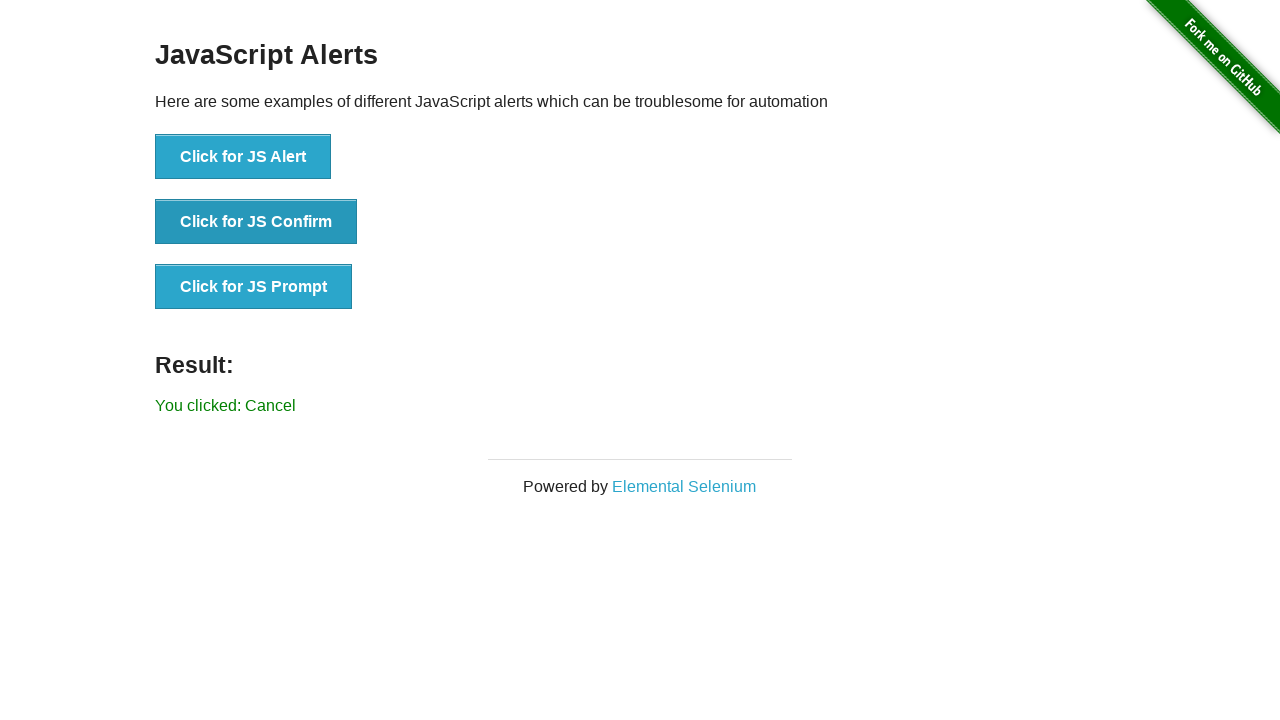

Set up dialog handler to accept confirm dialog
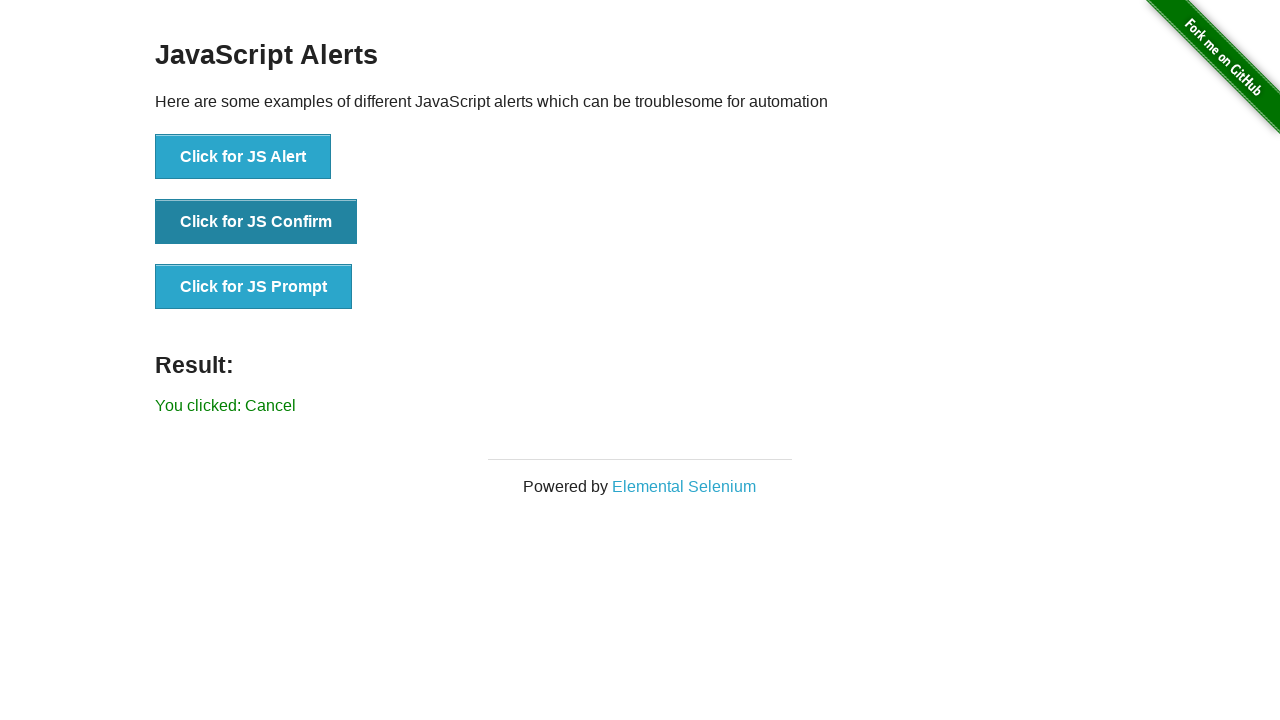

Confirmed dialog was accepted and result message appeared
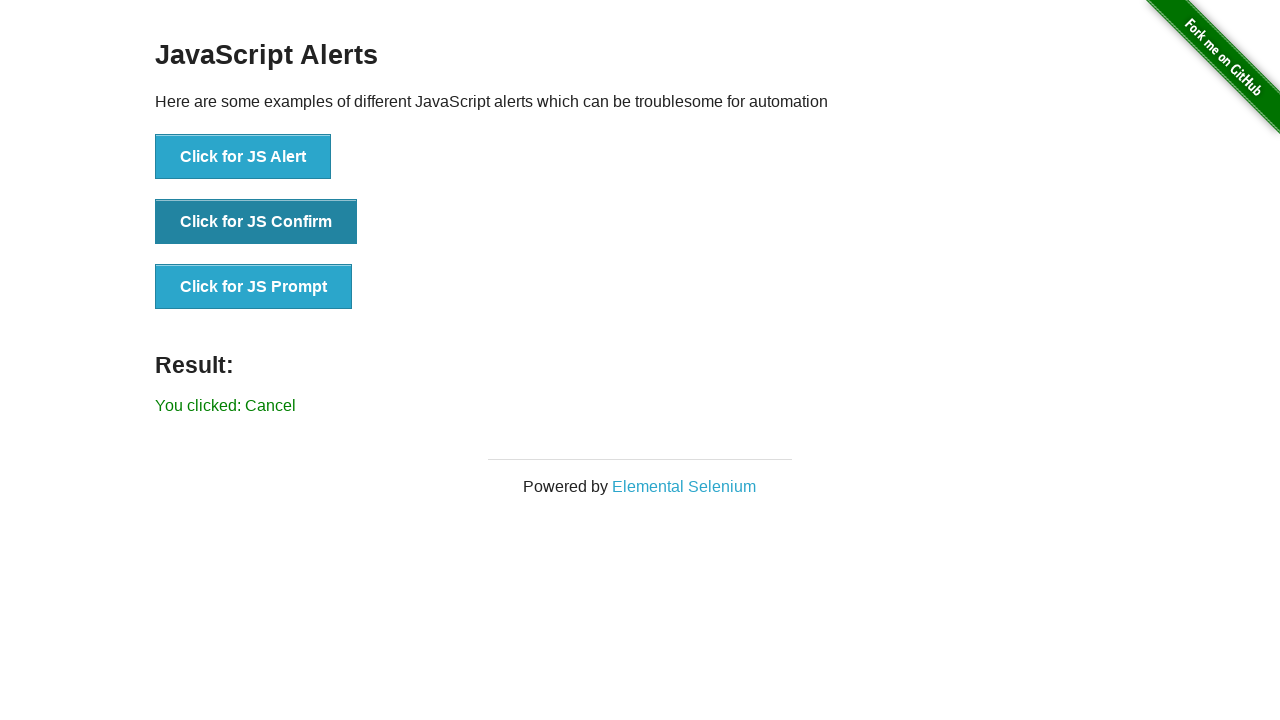

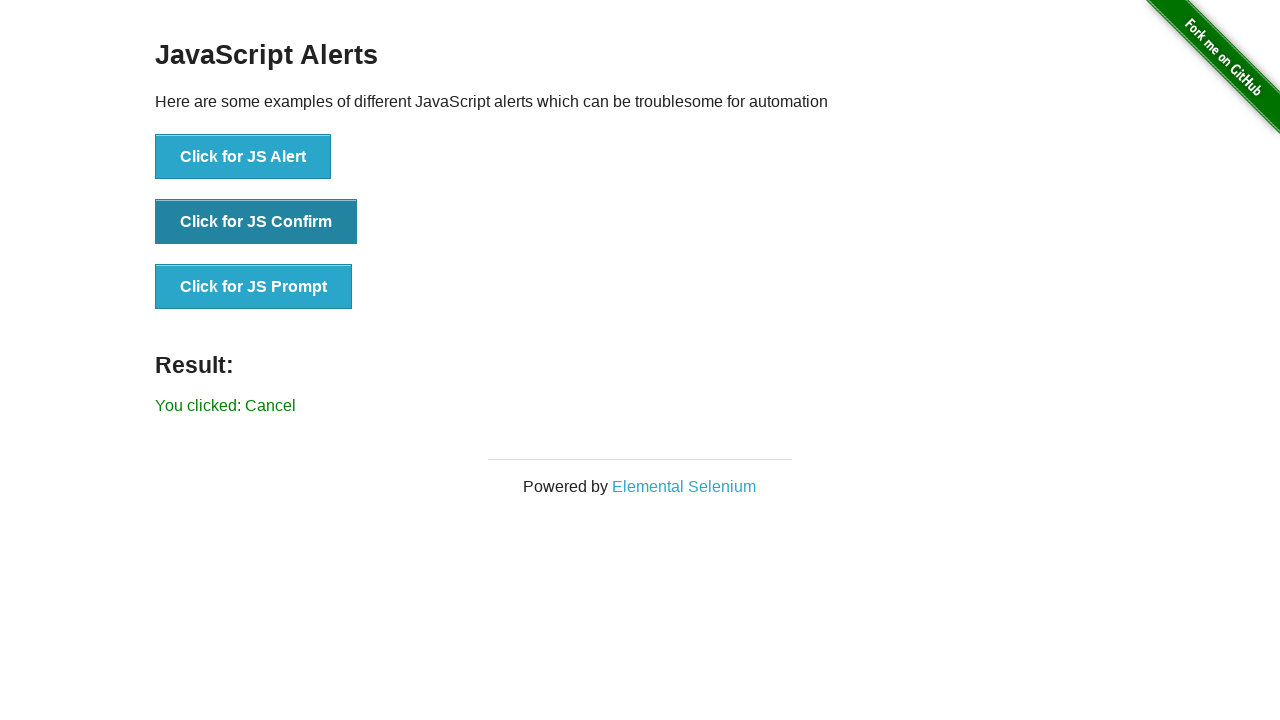